Tests add/remove element functionality by clicking "Add Element" button, verifying the "Delete" button appears, then clicking "Delete" and verifying it disappears

Starting URL: https://practice.cydeo.com/add_remove_elements/

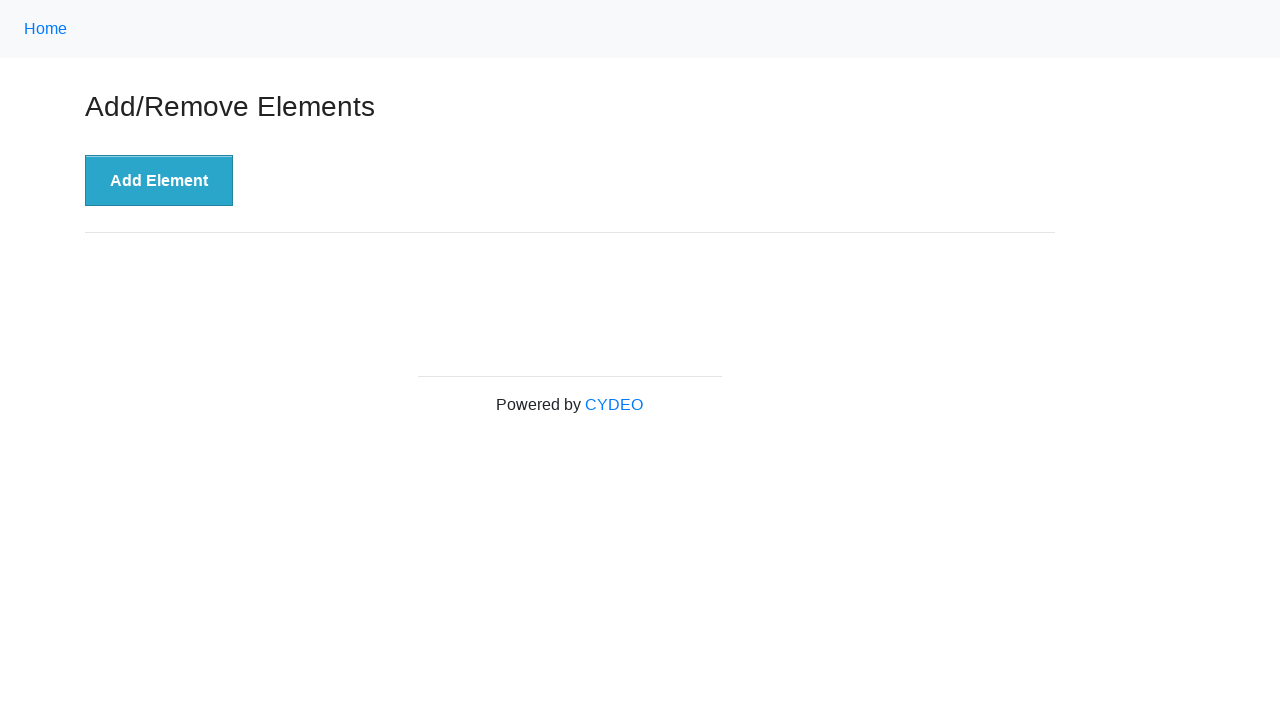

Clicked 'Add Element' button at (159, 181) on div.example > button
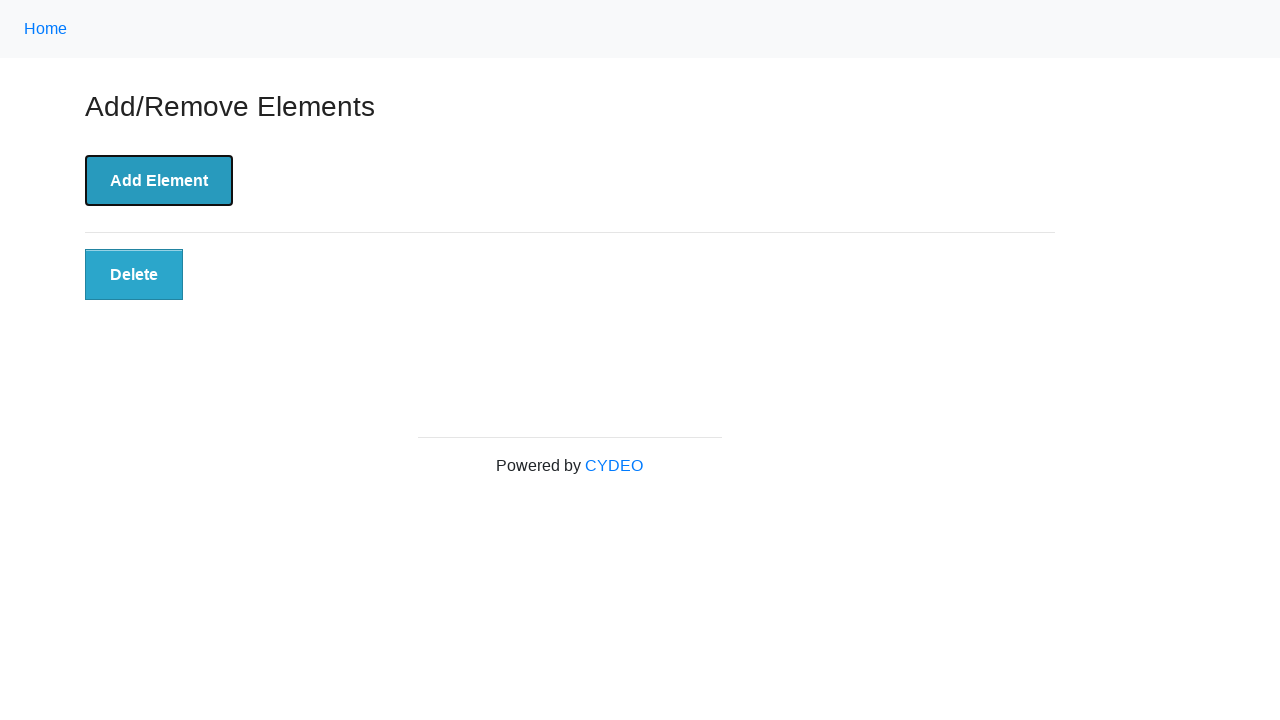

Waited for 'Delete' button to appear
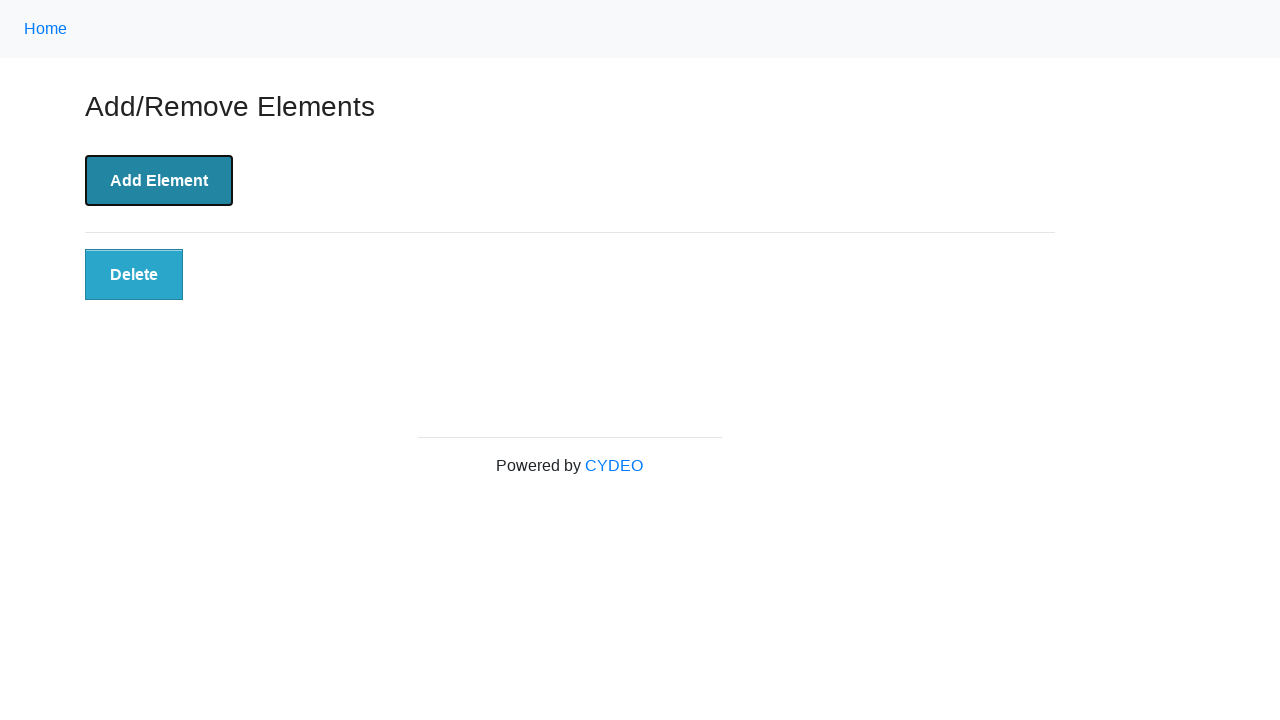

Verified 'Delete' button is visible
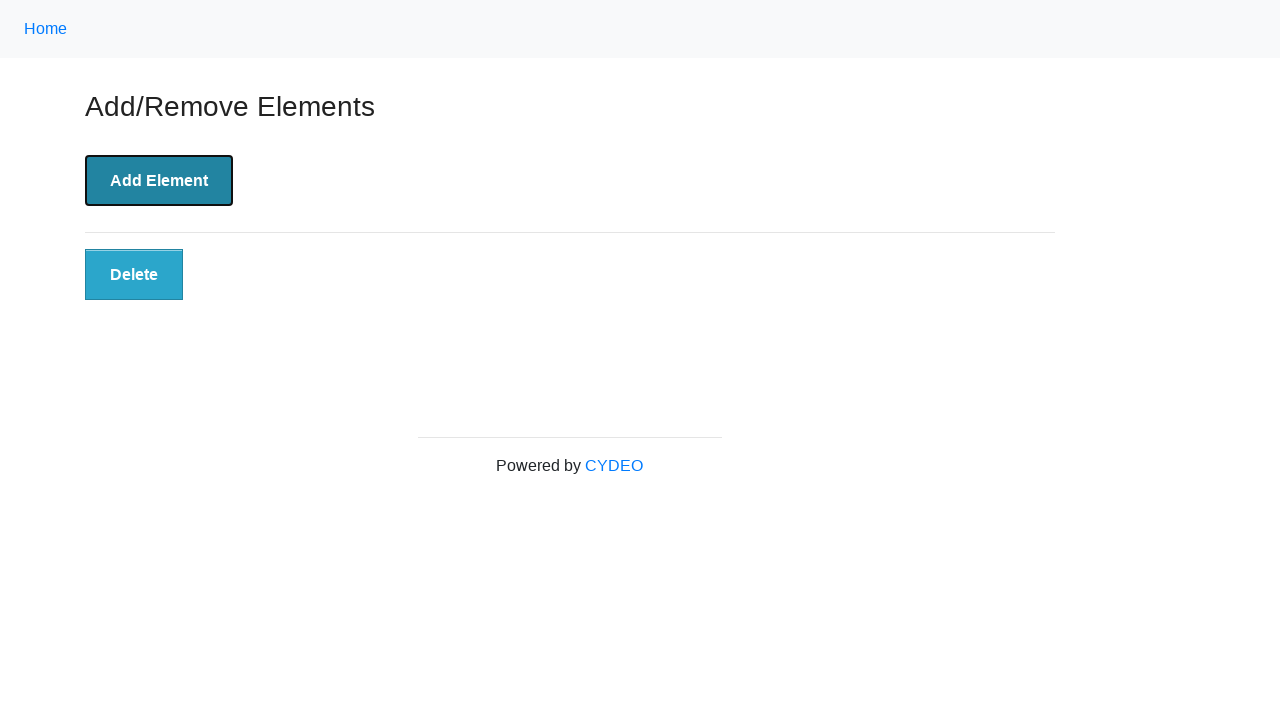

Clicked 'Delete' button at (134, 275) on div#elements > button
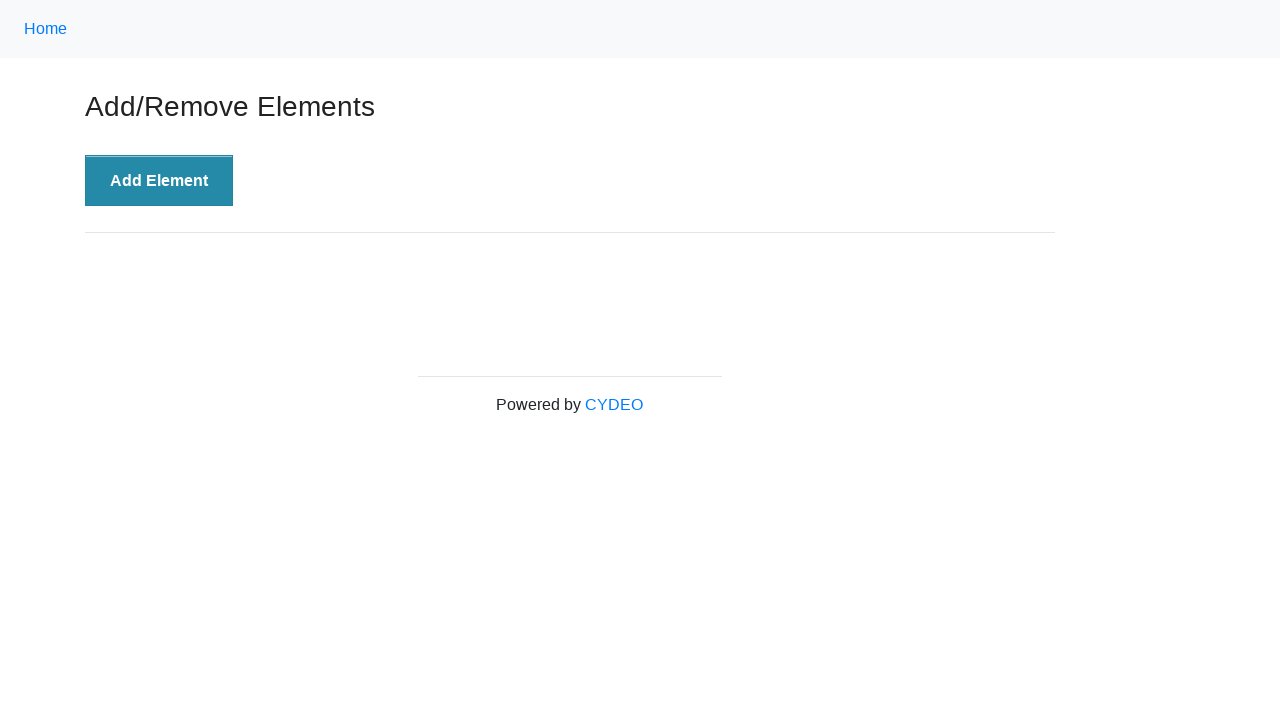

Waited 500ms for DOM to update
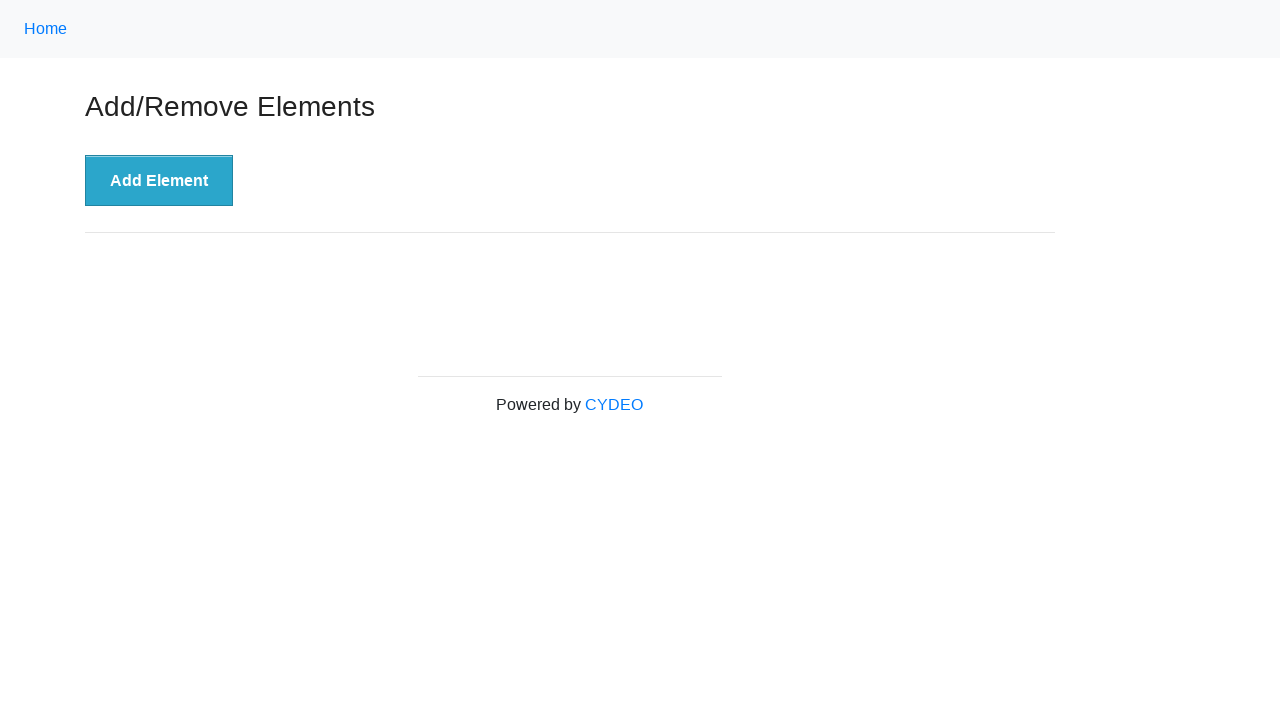

Verified 'Delete' button is no longer visible
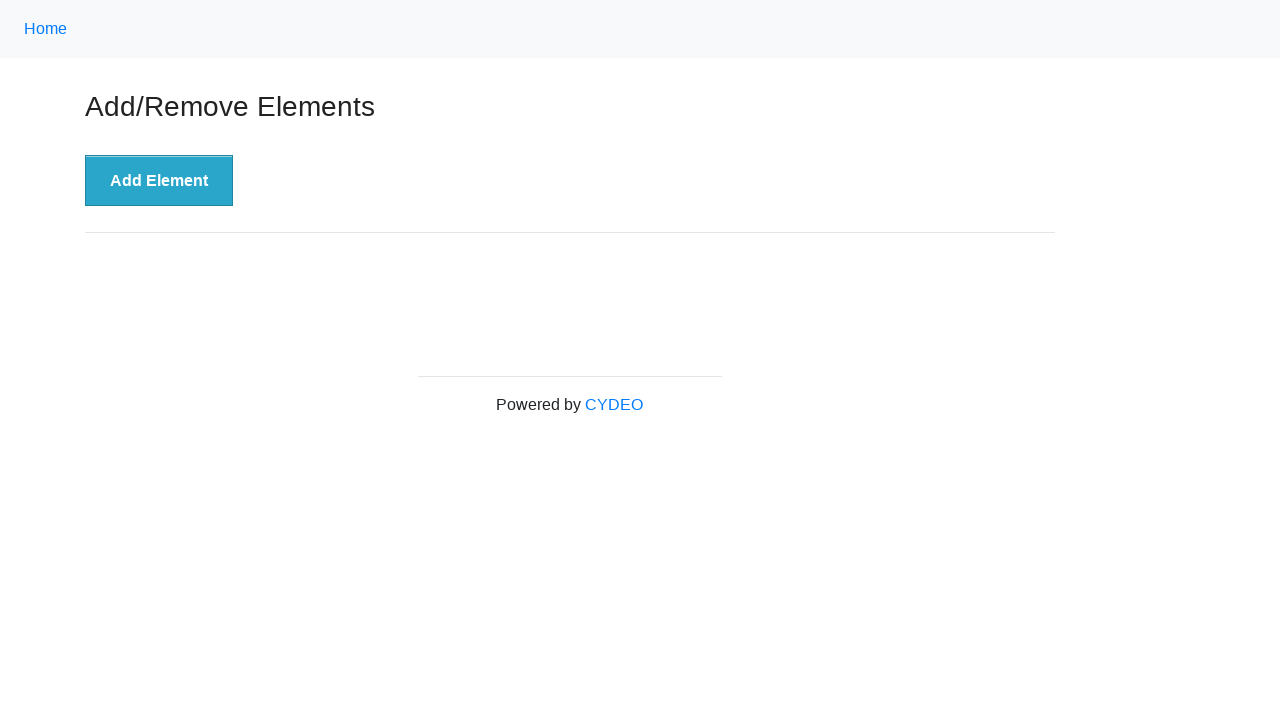

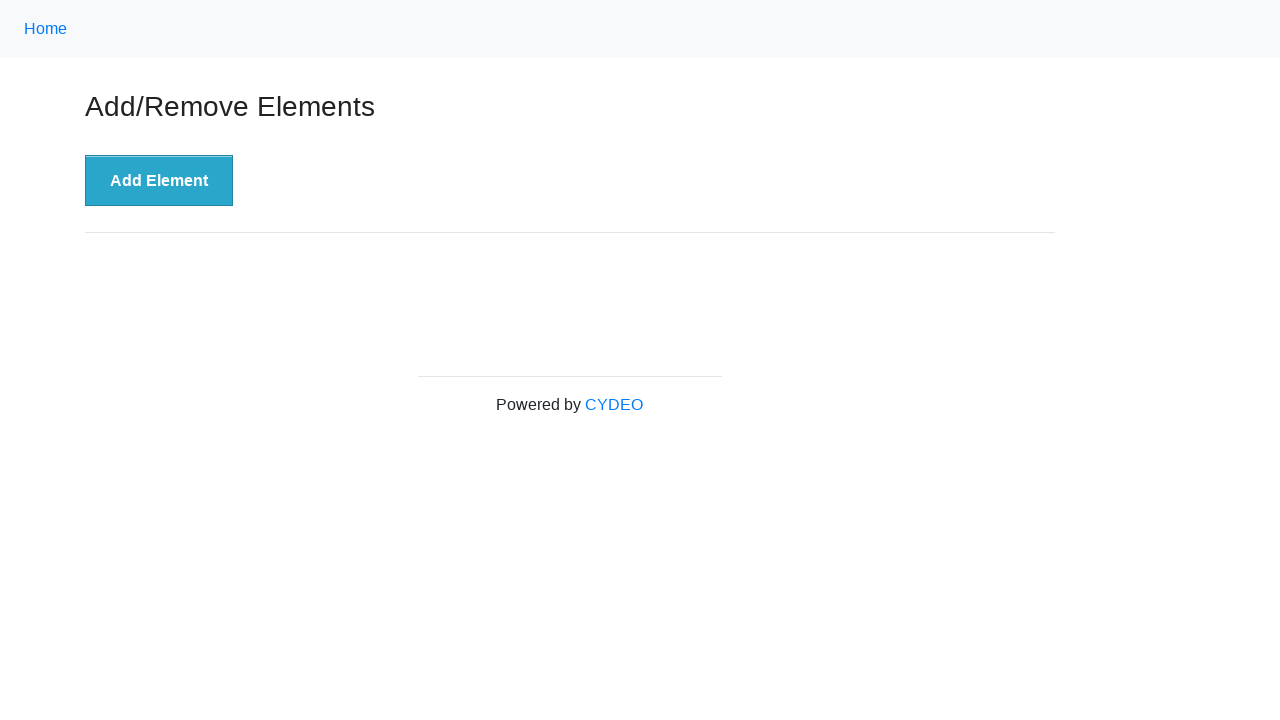